Tests prompt alert functionality by triggering a prompt dialog, entering text into it, and accepting the alert

Starting URL: https://training-support.net/webelements/alerts

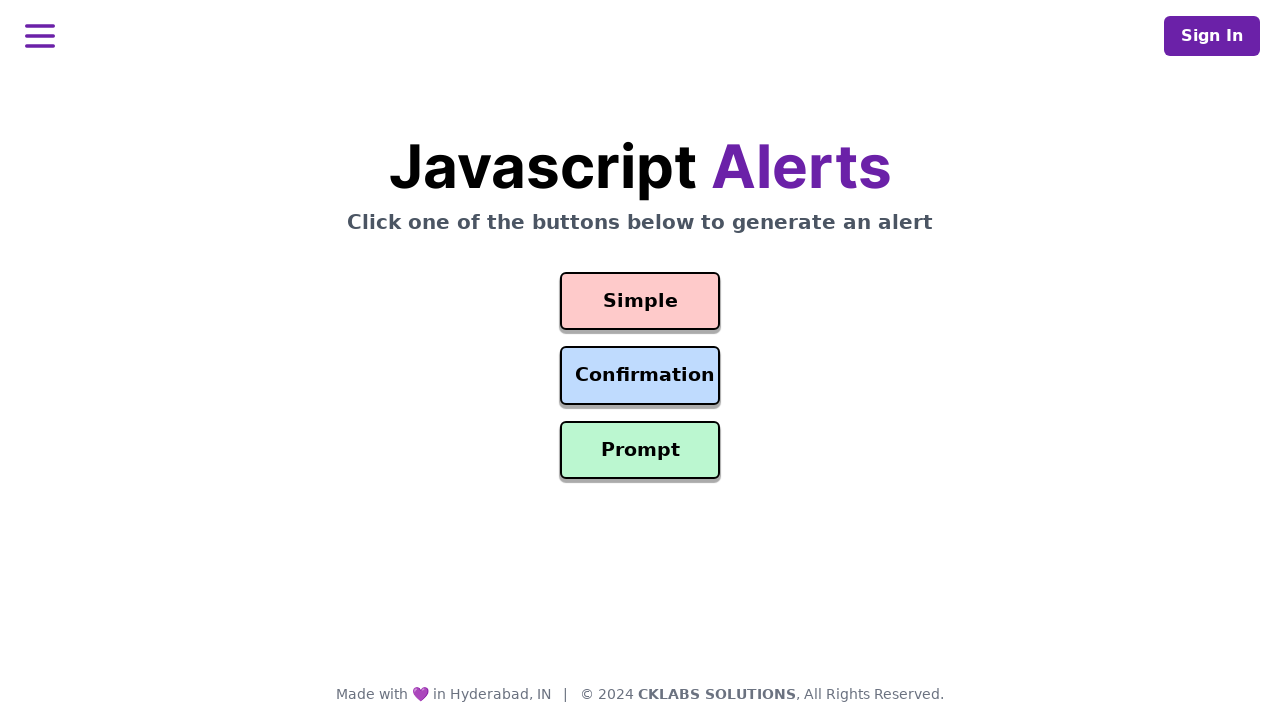

Clicked prompt button to trigger alert dialog at (640, 450) on #prompt
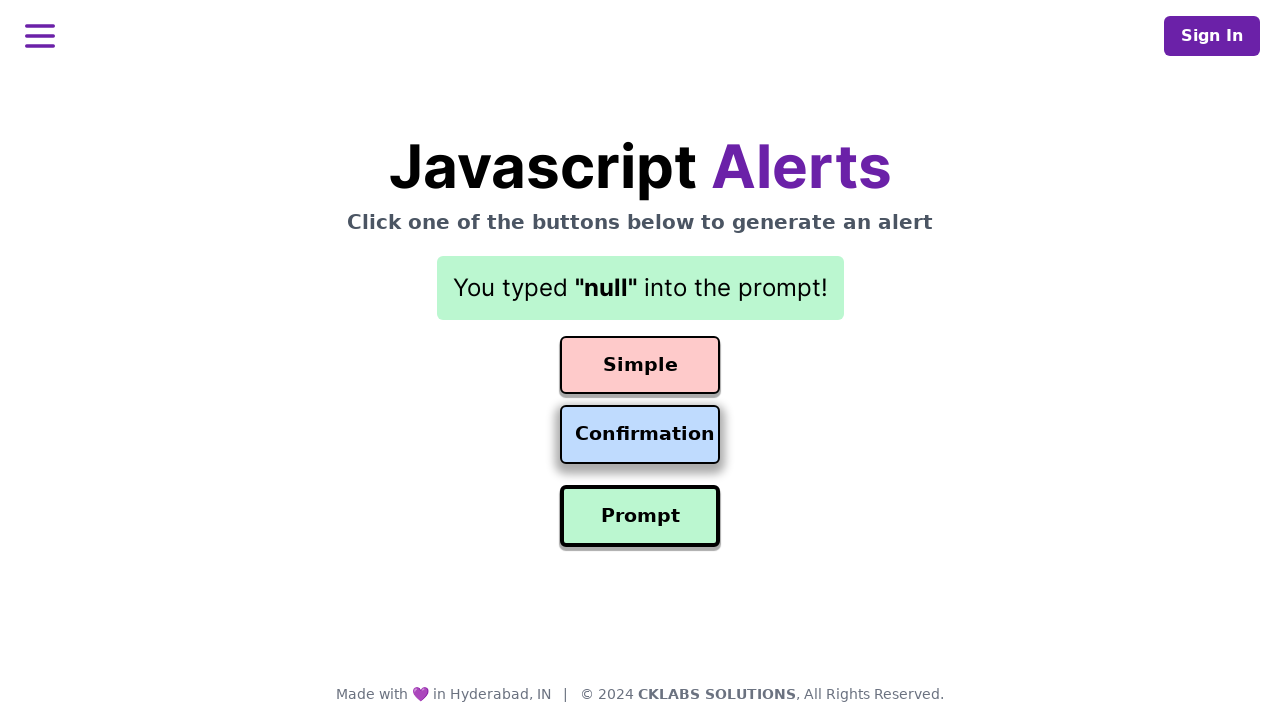

Set up dialog handler to accept prompt with 'Awesome!' text
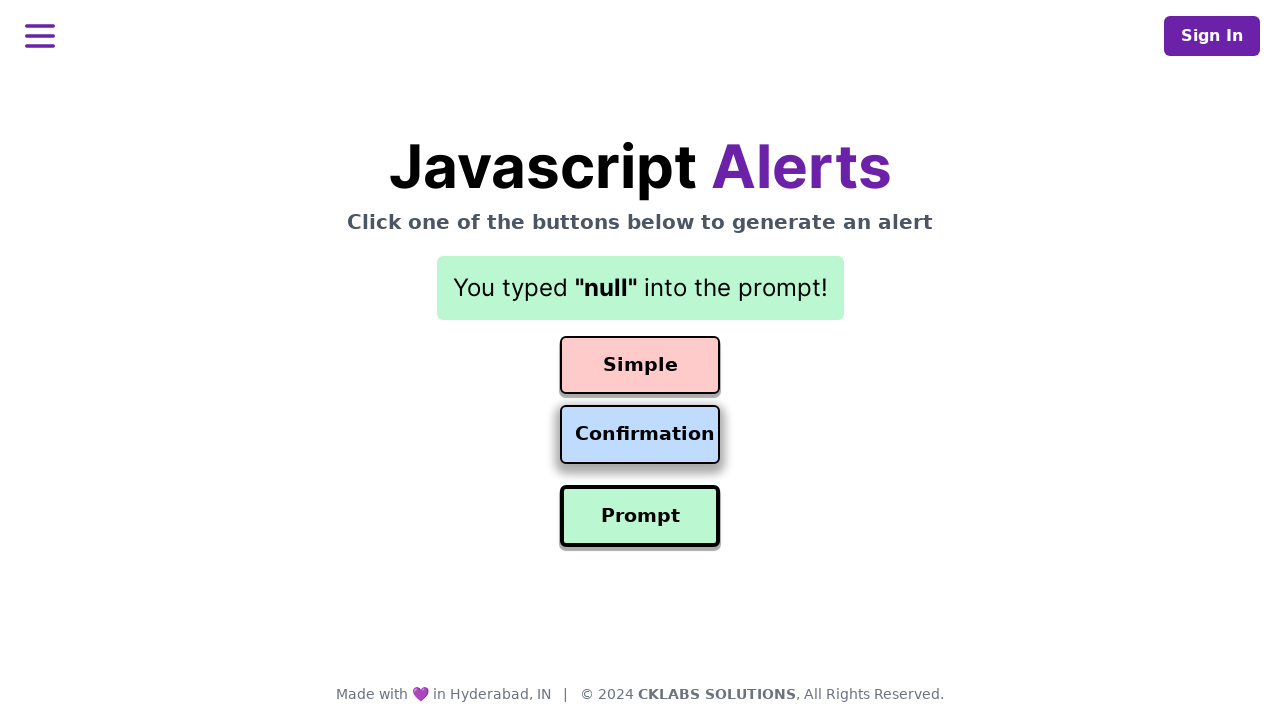

Clicked prompt button again to trigger dialog at (640, 516) on #prompt
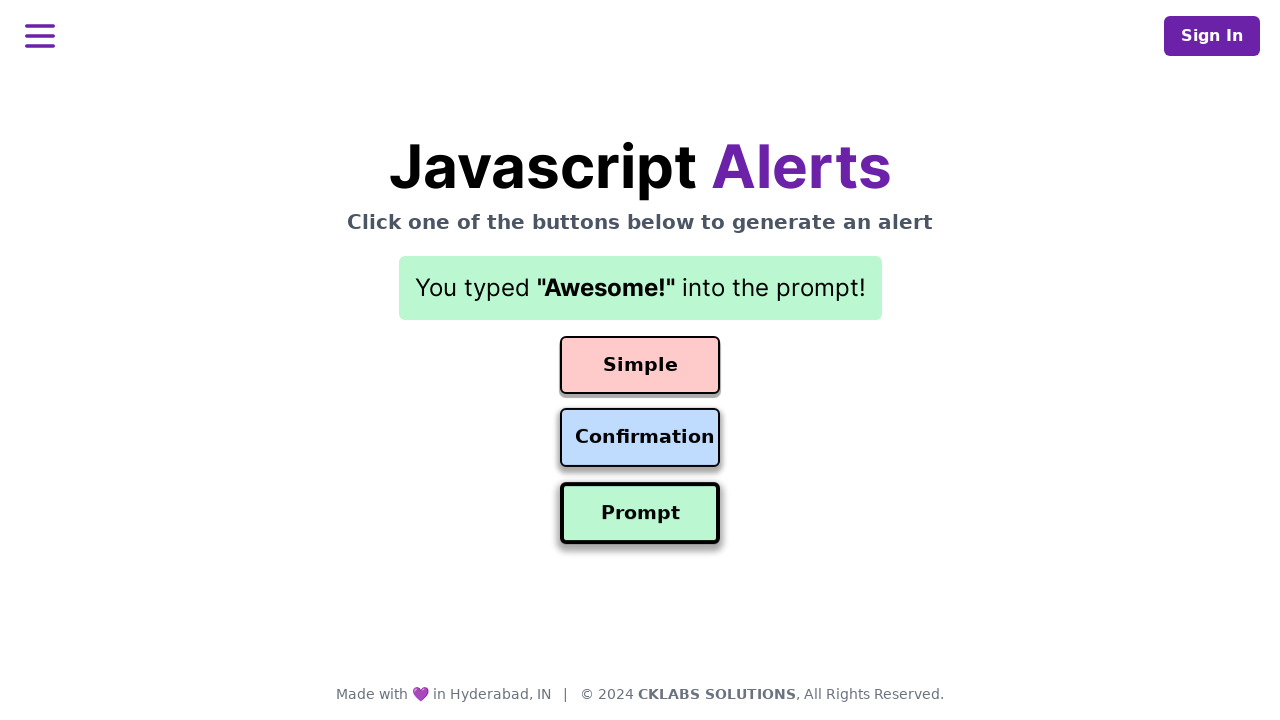

Result element appeared on page after accepting prompt
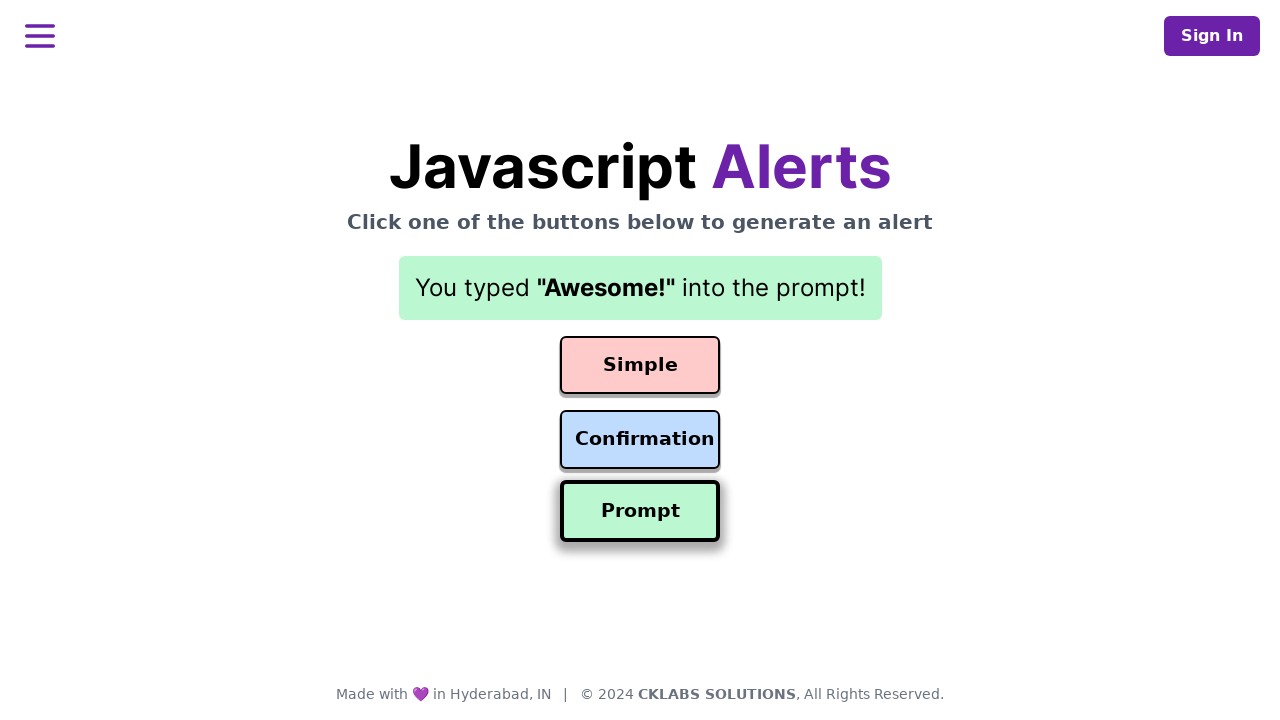

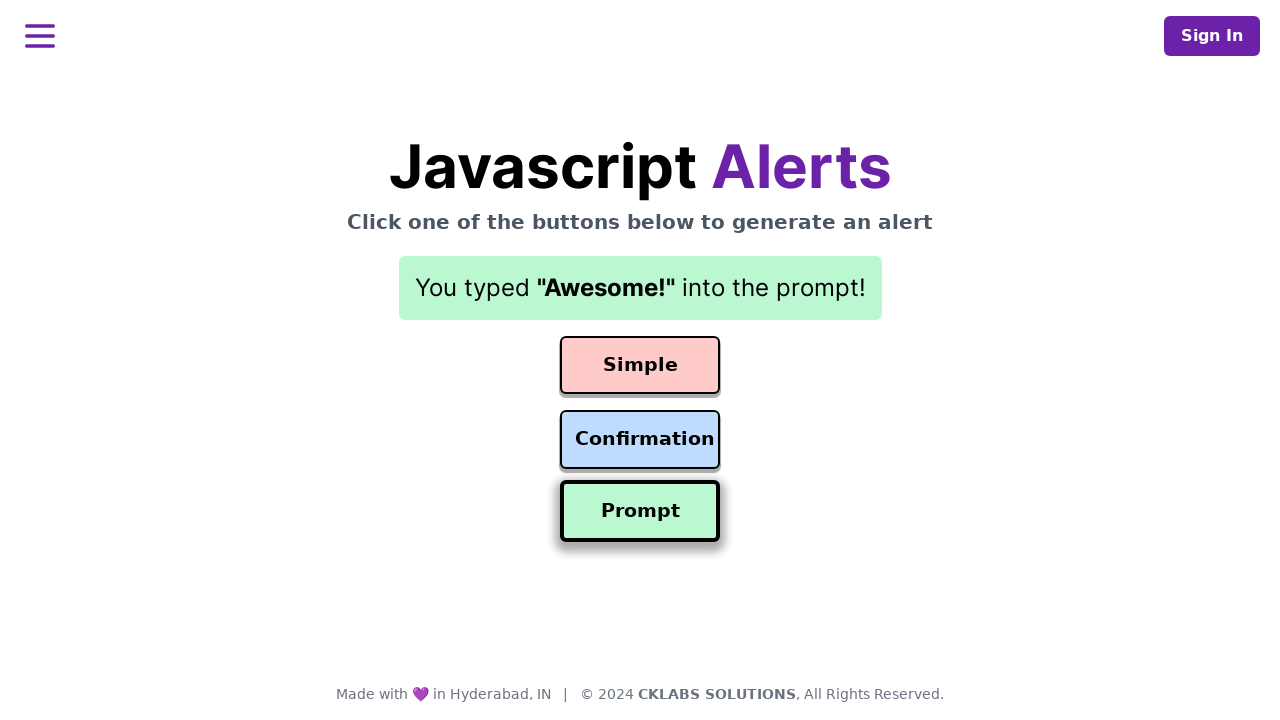